Navigates to a test automation practice blog and clicks through links in the broken-links section to verify page interaction

Starting URL: https://testautomationpractice.blogspot.com/

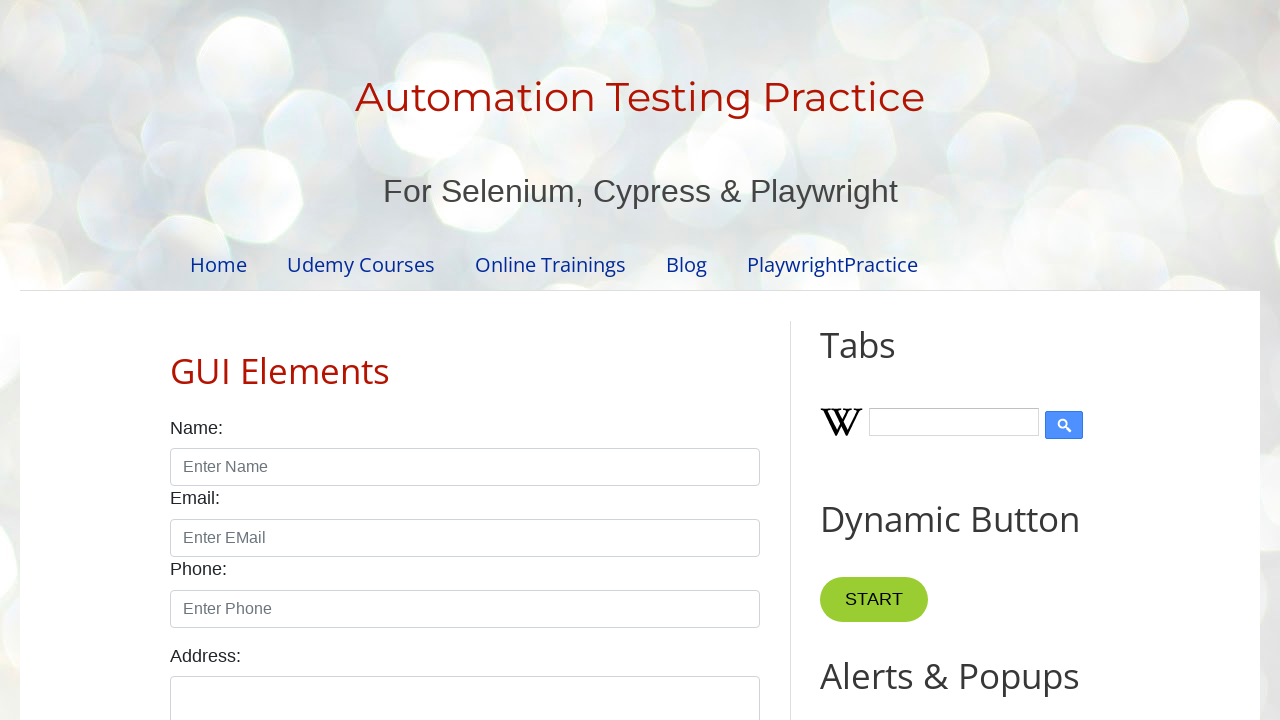

Waited for broken-links section to load
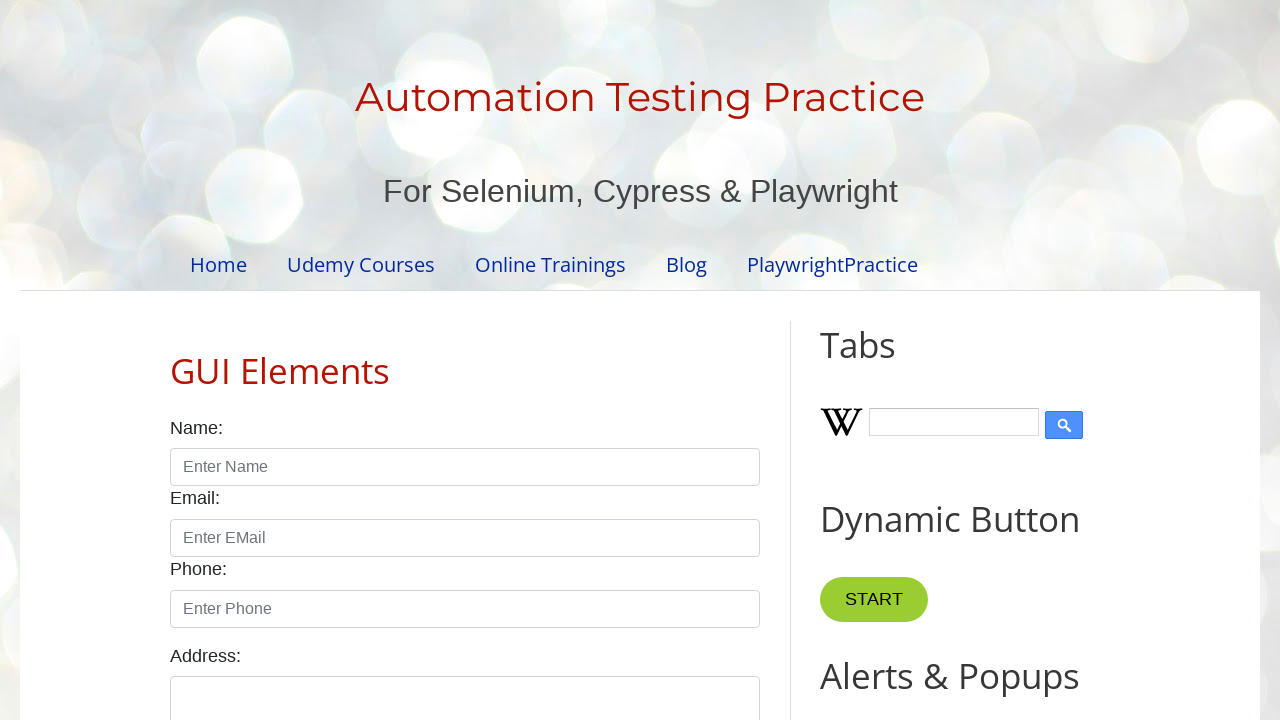

Retrieved all links in the broken-links section
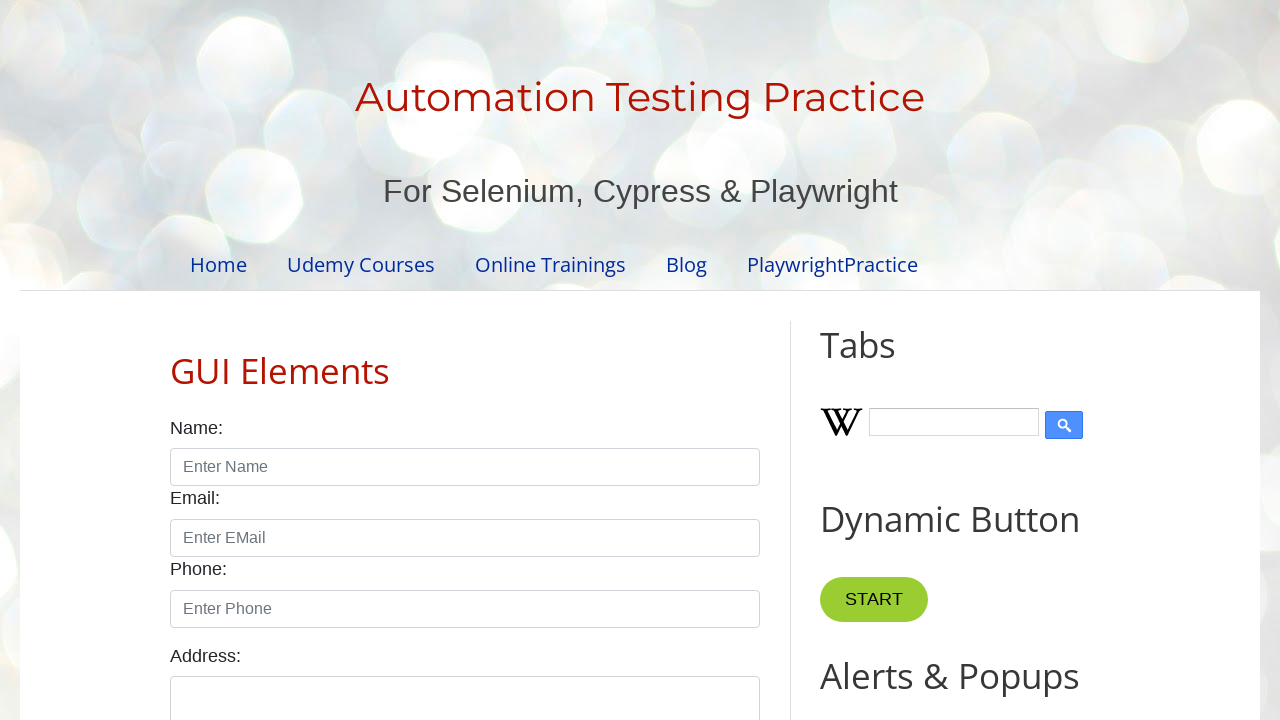

Retrieved href attribute from link 1: http://www.deadlinkcity.com/error-page.asp?e=400
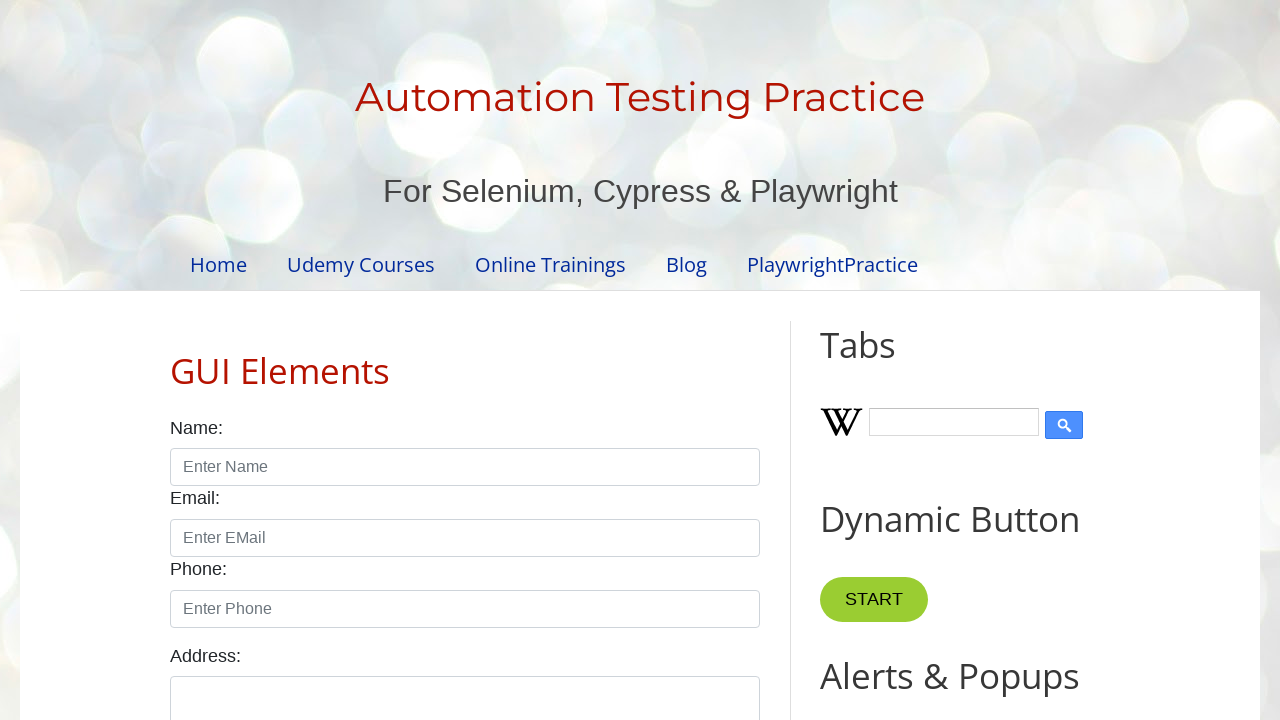

Clicked link 1 with href: http://www.deadlinkcity.com/error-page.asp?e=400 at (965, 360) on #broken-links a >> nth=0
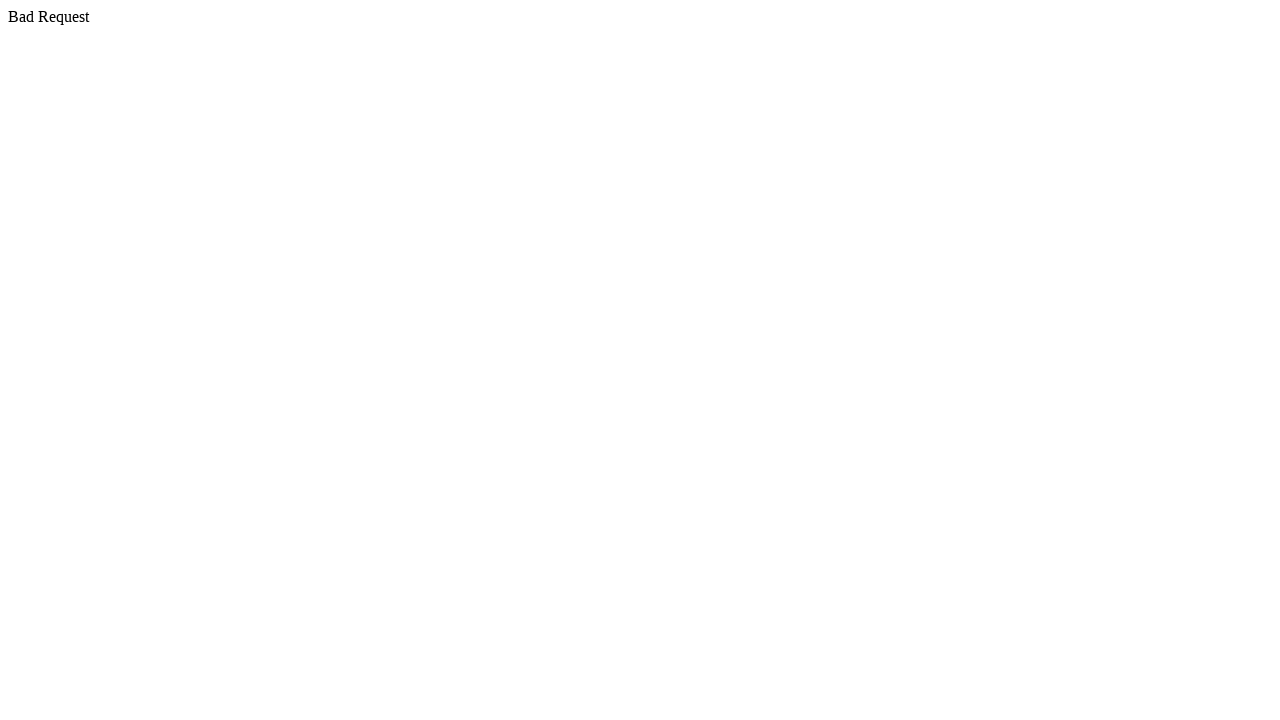

Navigated back from link 1
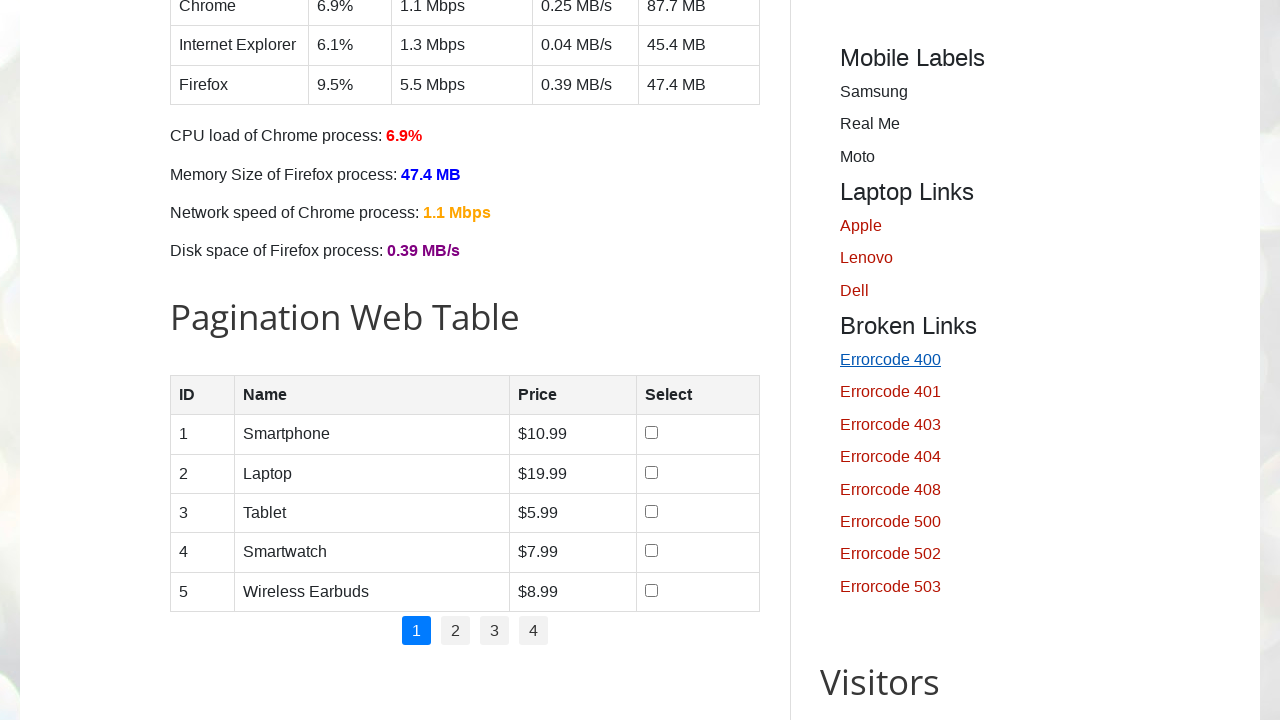

Waited for broken-links section to reload
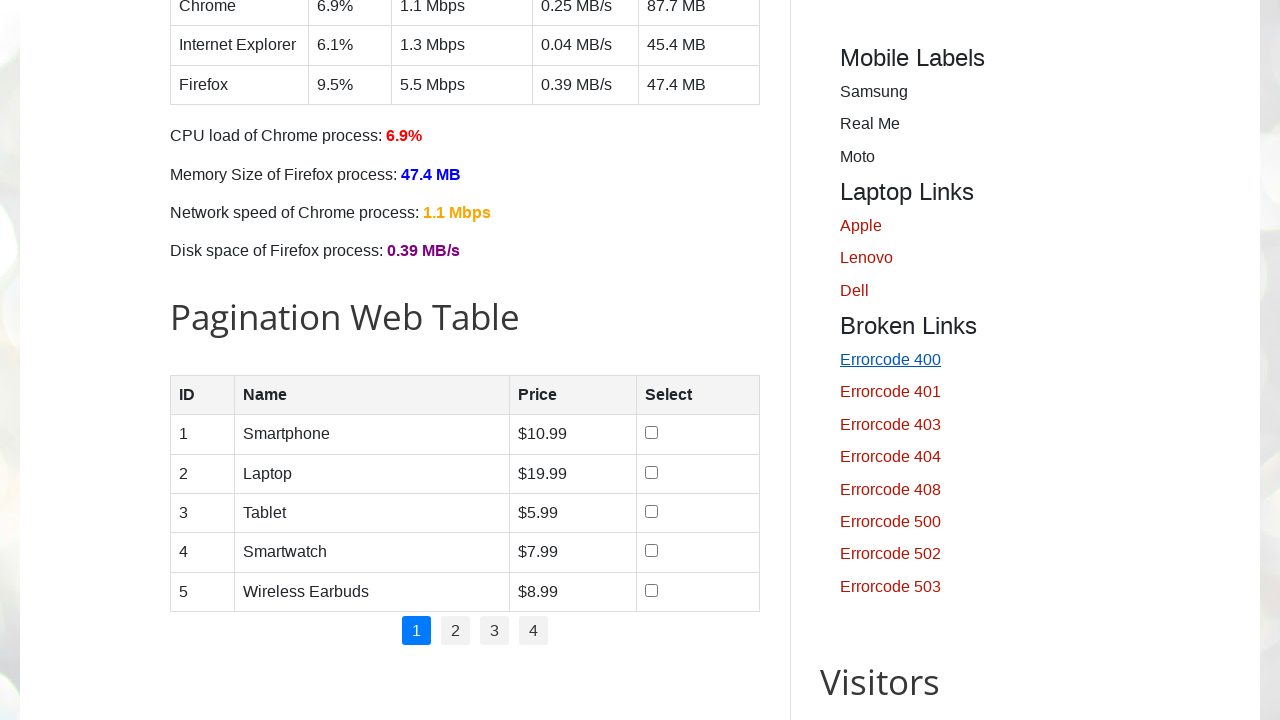

Re-queried all links in the broken-links section
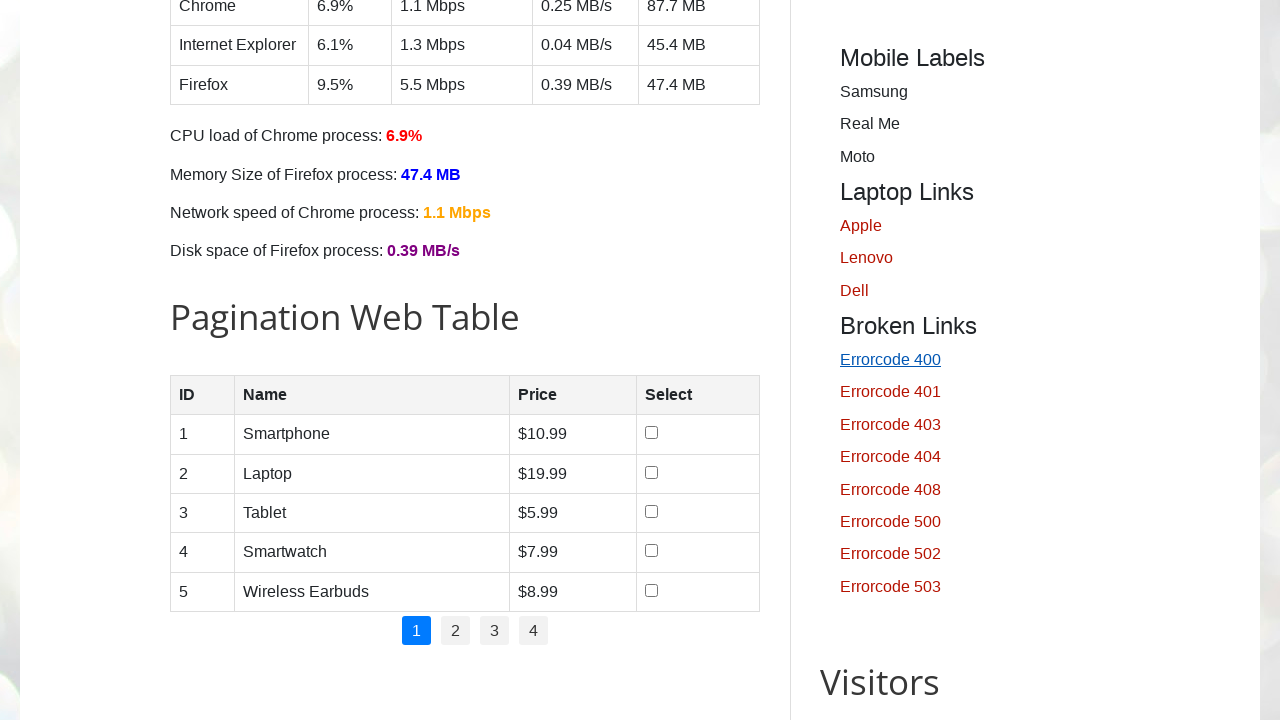

Retrieved href attribute from link 2: http://www.deadlinkcity.com/error-page.asp?e=401
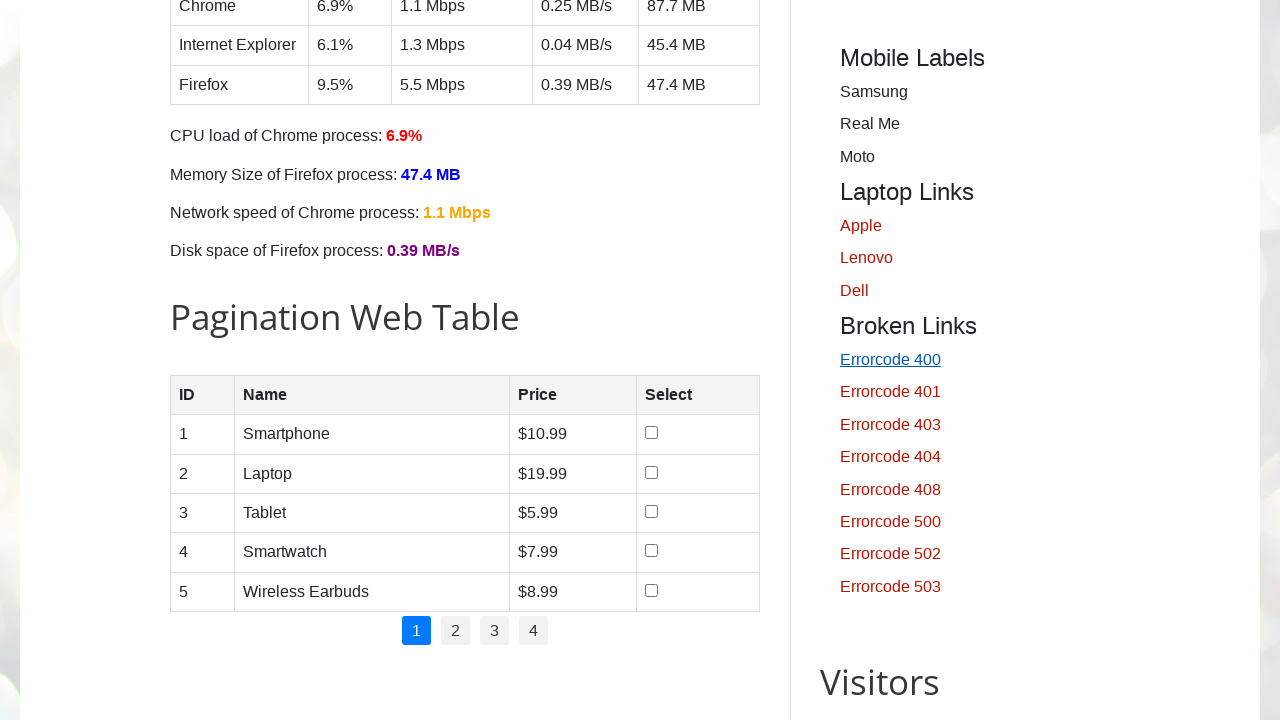

Clicked link 2 with href: http://www.deadlinkcity.com/error-page.asp?e=401 at (965, 393) on #broken-links a >> nth=1
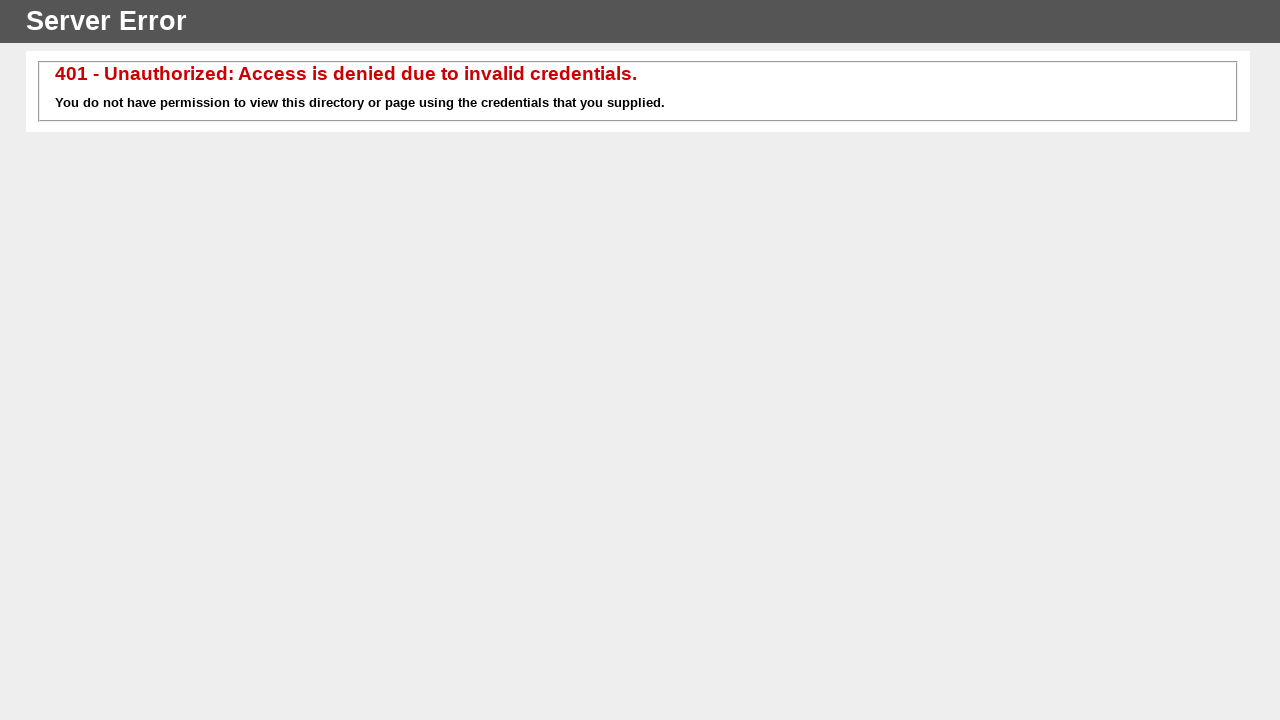

Navigated back from link 2
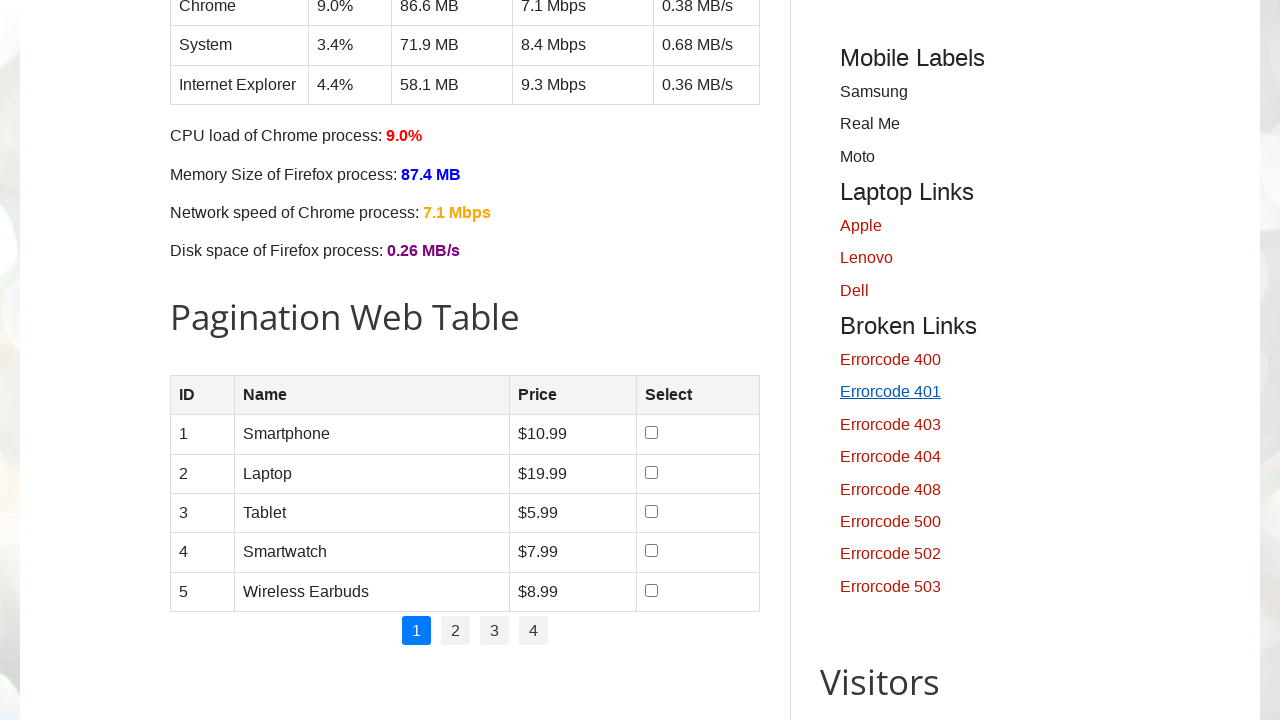

Waited for broken-links section to reload
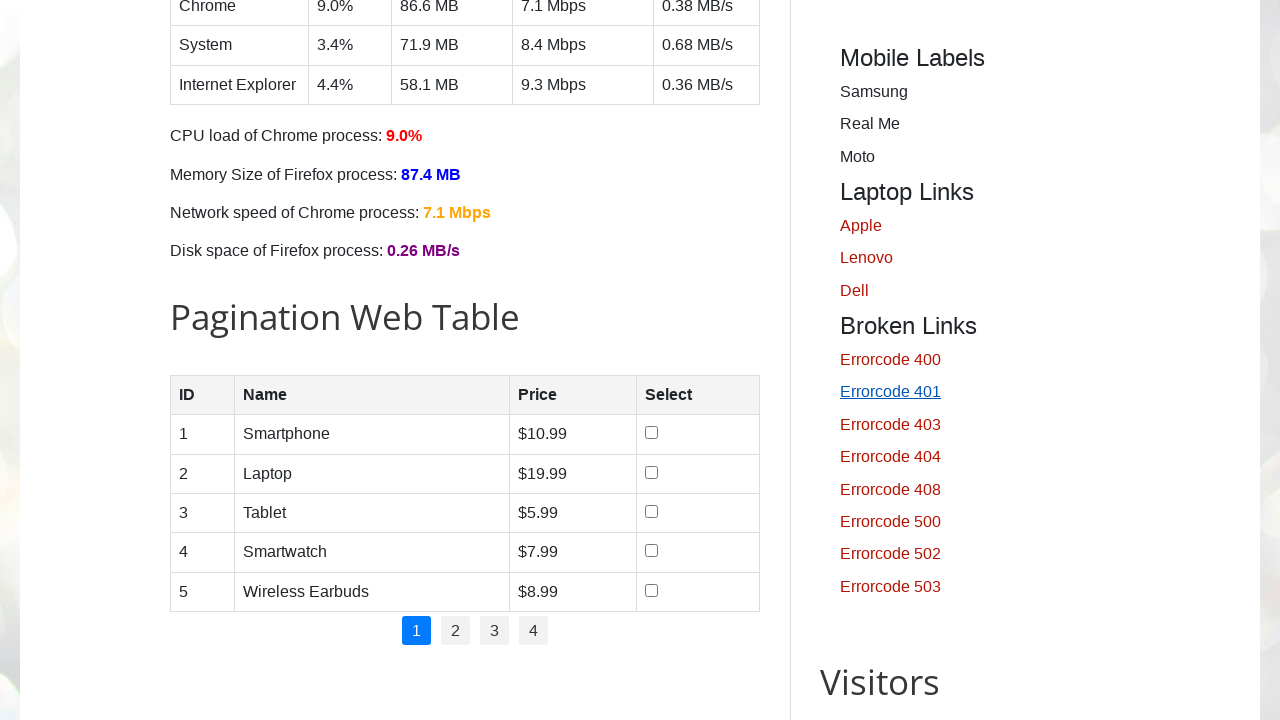

Re-queried all links in the broken-links section
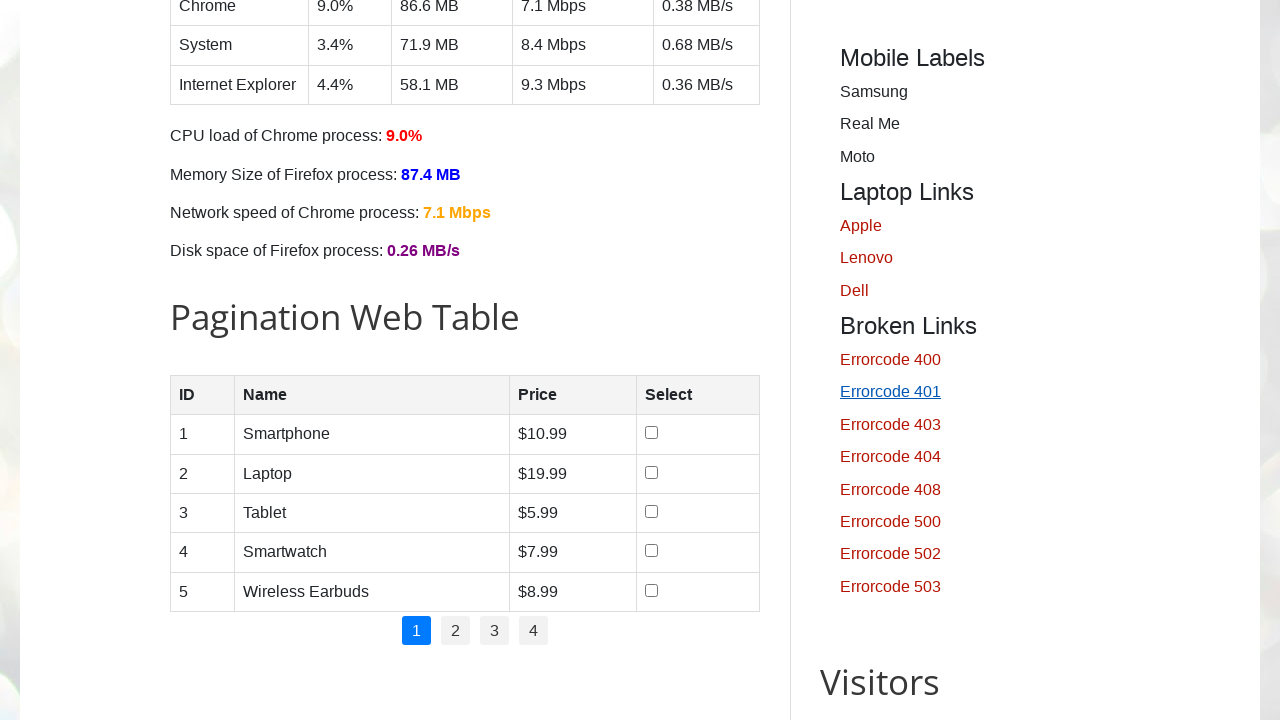

Retrieved href attribute from link 3: http://www.deadlinkcity.com/error-page.asp?e=403
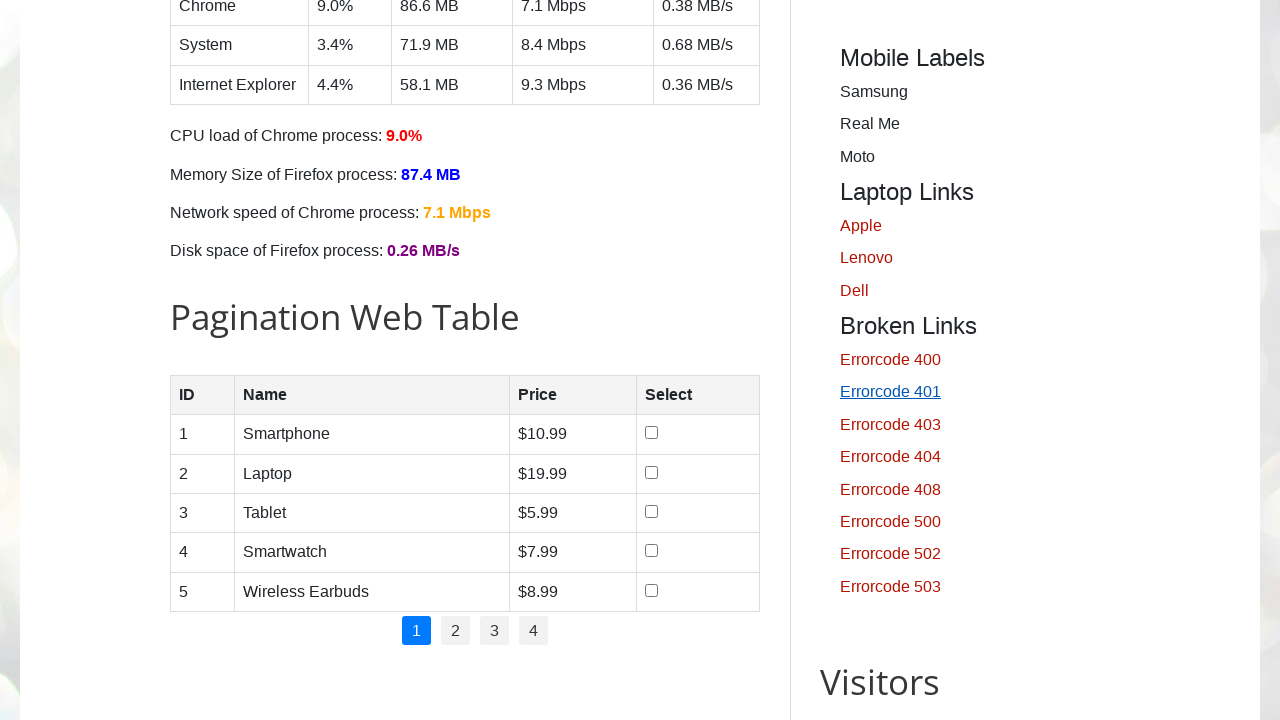

Clicked link 3 with href: http://www.deadlinkcity.com/error-page.asp?e=403 at (965, 425) on #broken-links a >> nth=2
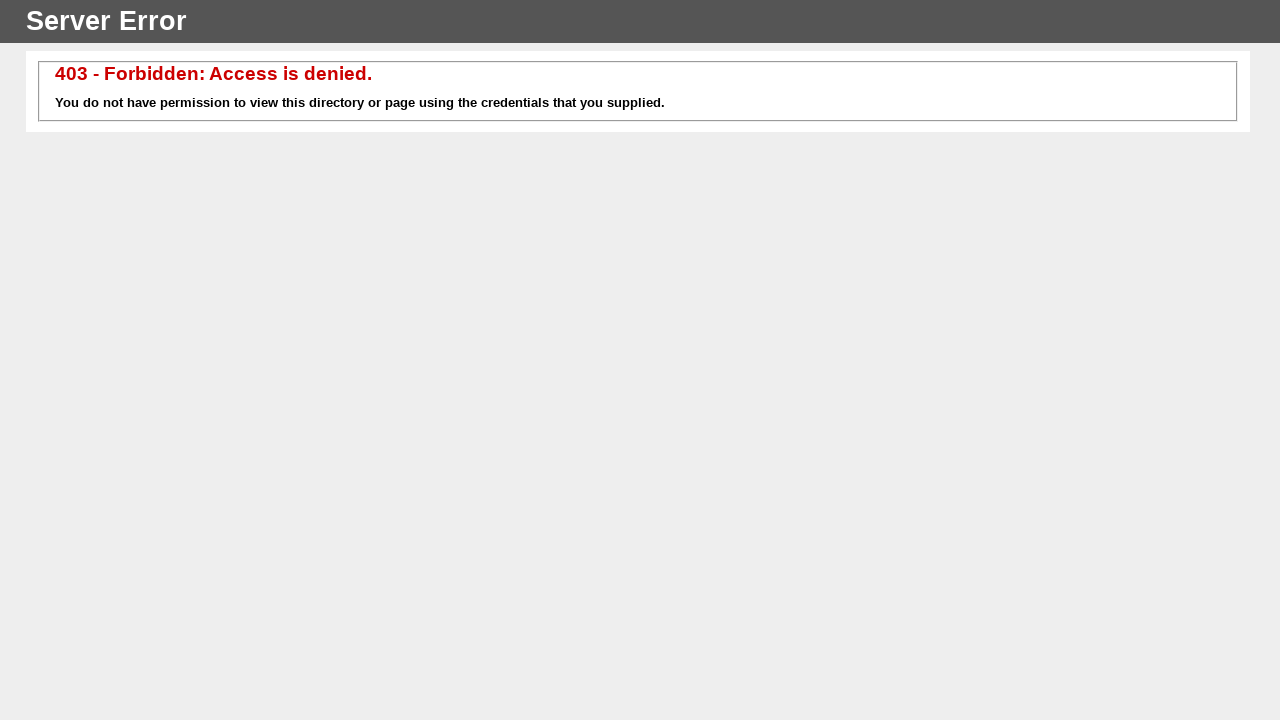

Navigated back from link 3
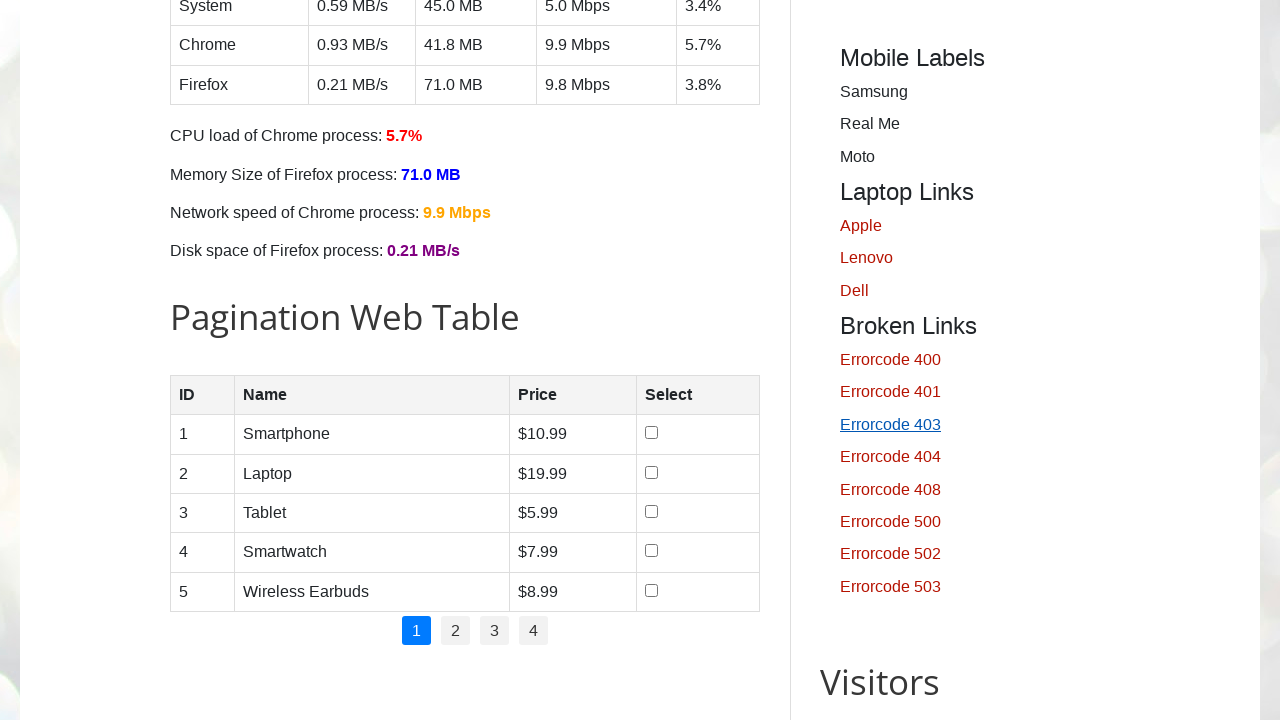

Waited for broken-links section to reload
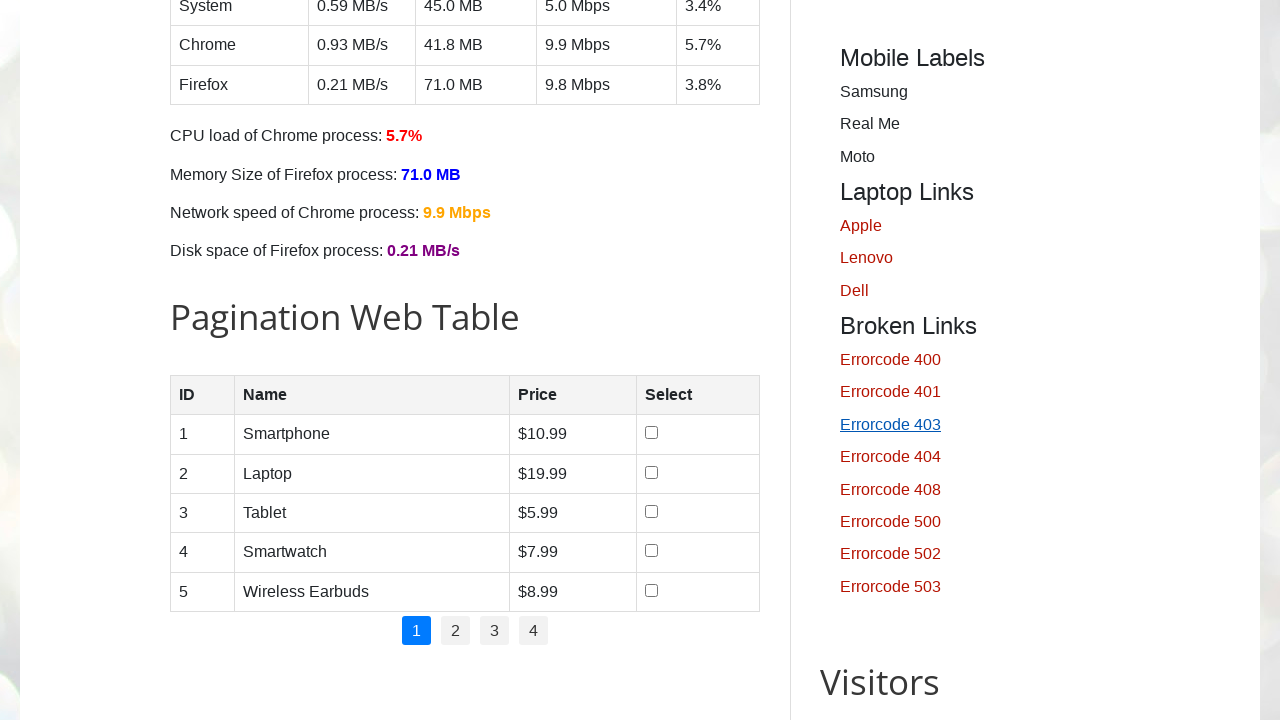

Re-queried all links in the broken-links section
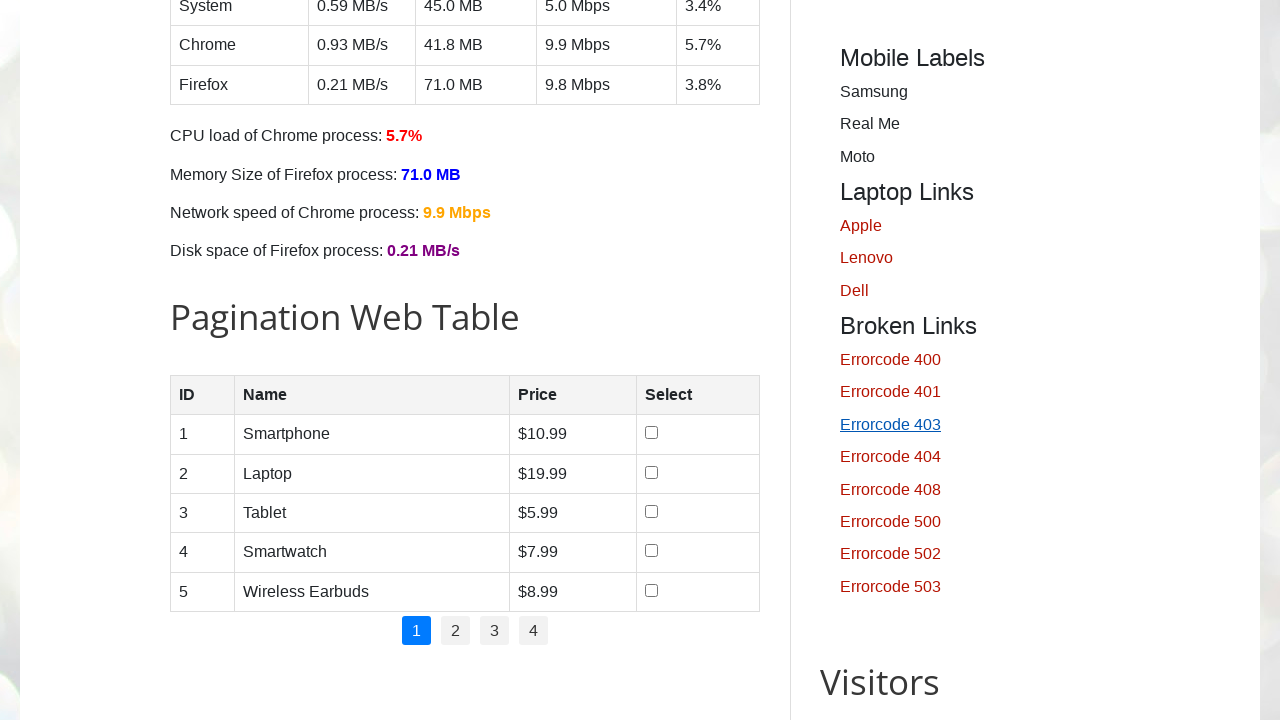

Retrieved href attribute from link 4: http://www.deadlinkcity.com/error-page.asp?e=404
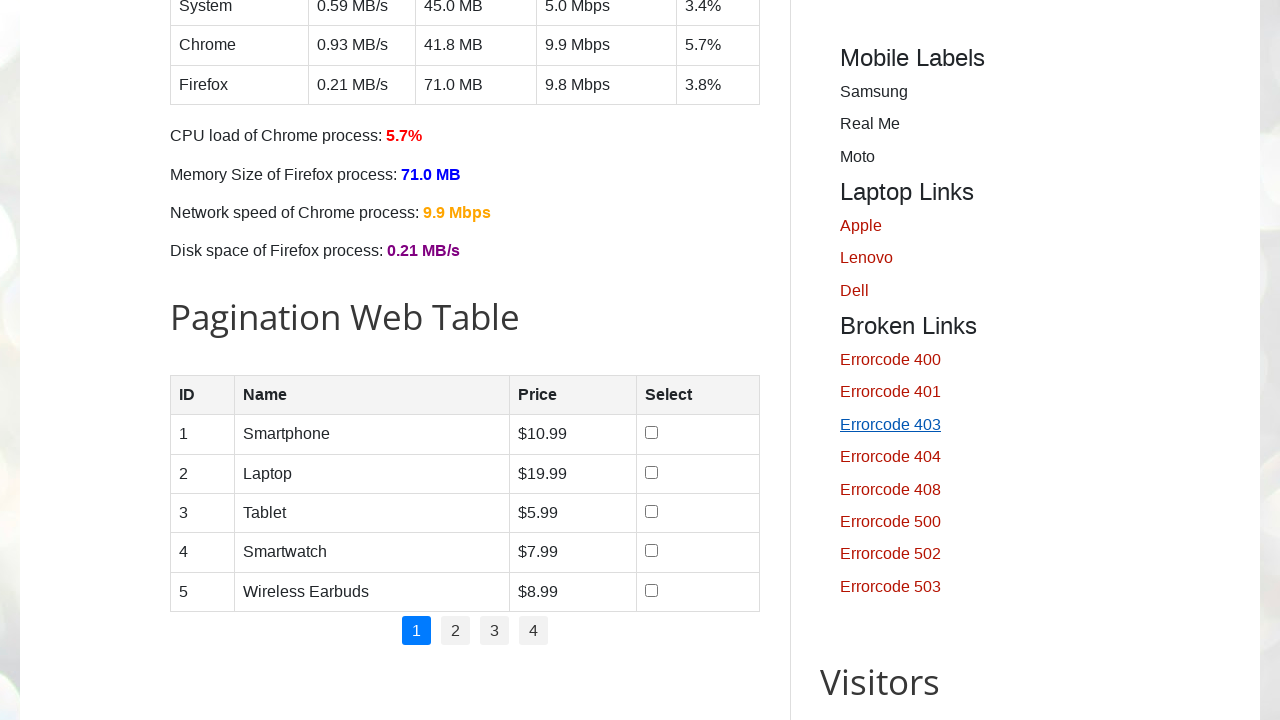

Clicked link 4 with href: http://www.deadlinkcity.com/error-page.asp?e=404 at (965, 457) on #broken-links a >> nth=3
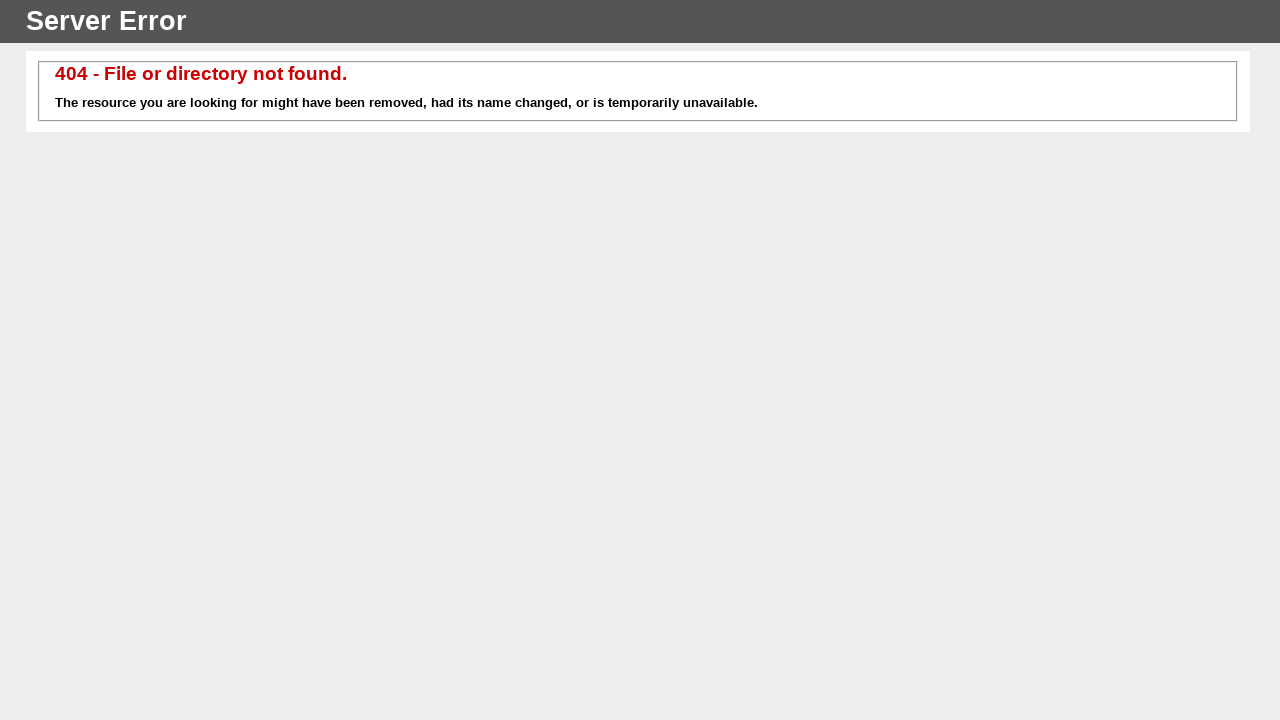

Navigated back from link 4
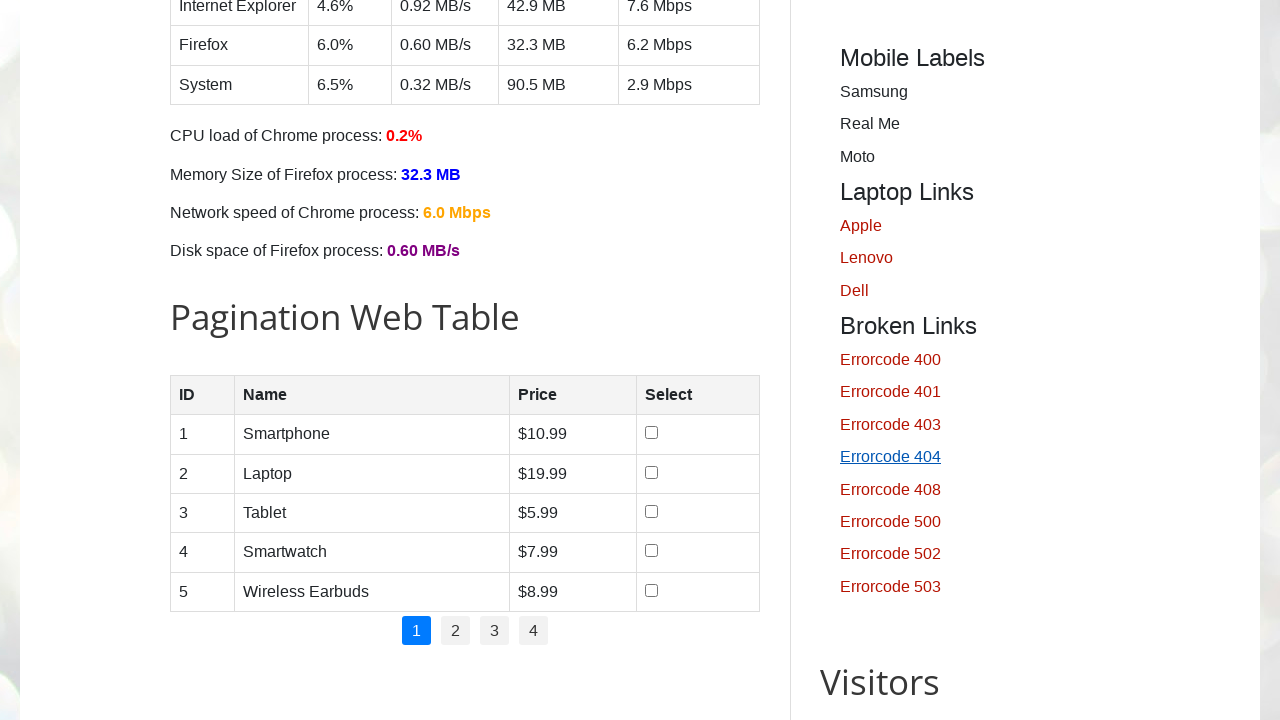

Waited for broken-links section to reload
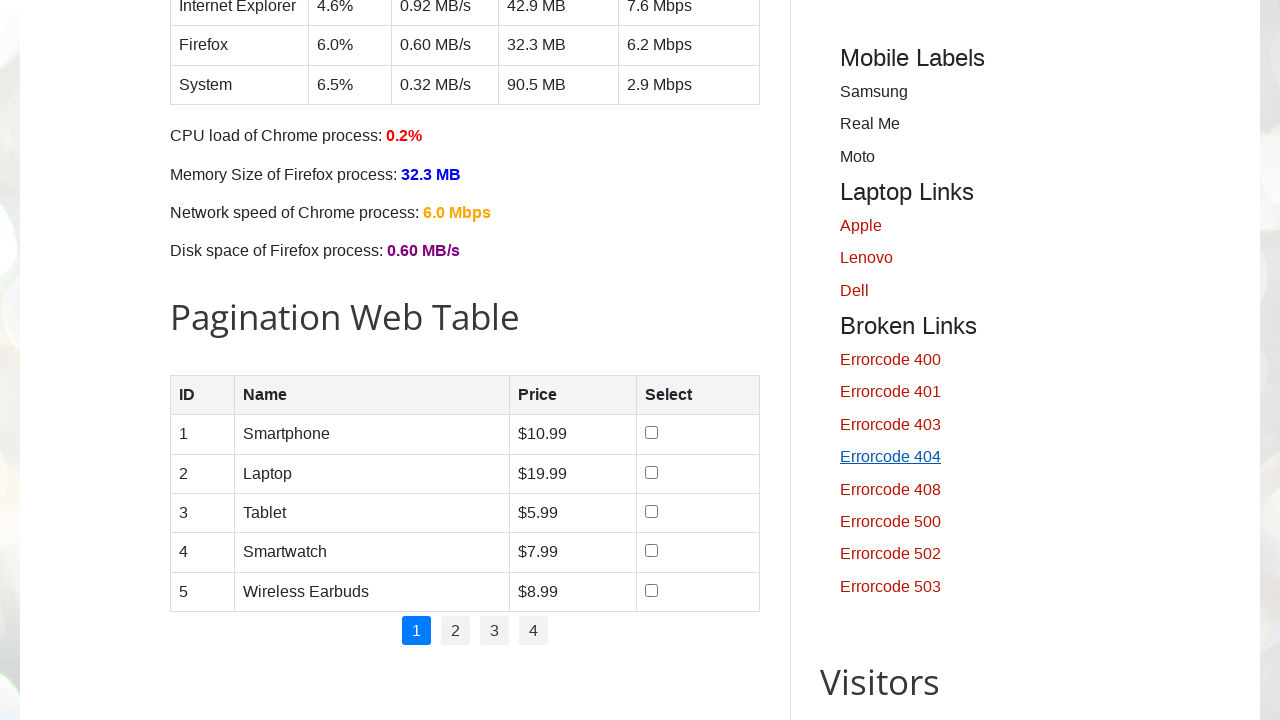

Re-queried all links in the broken-links section
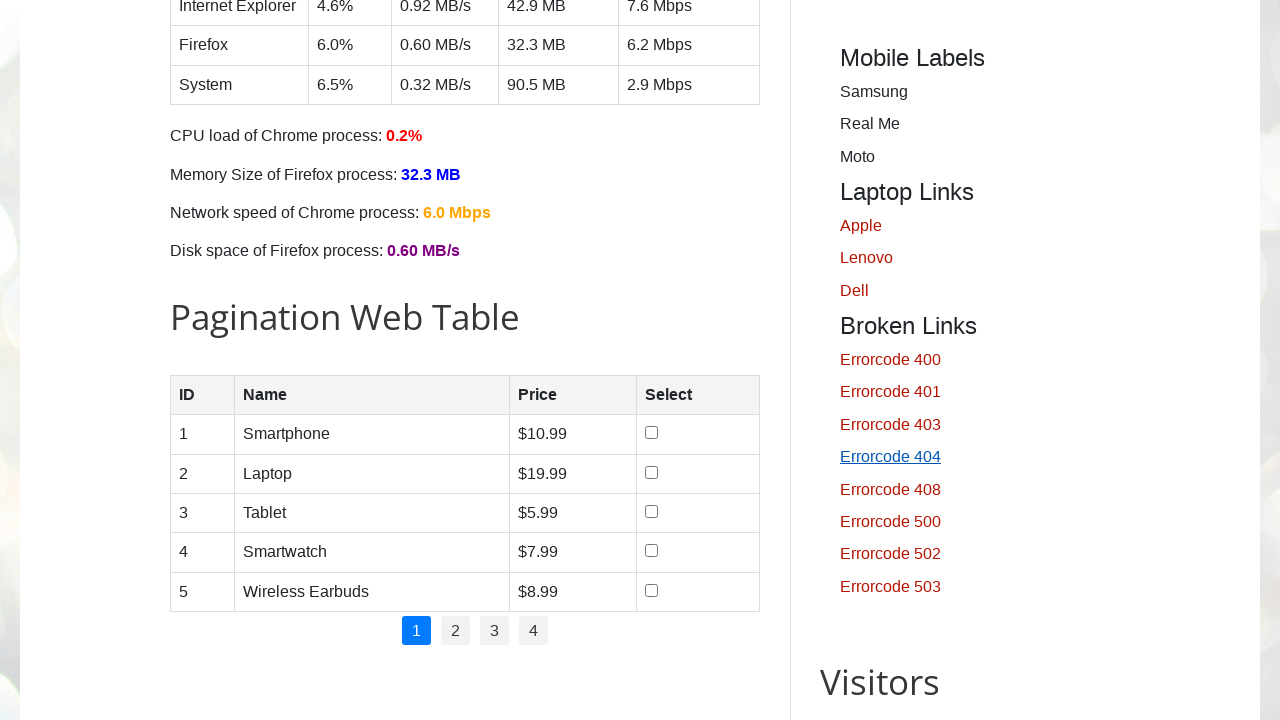

Retrieved href attribute from link 5: http://www.deadlinkcity.com/error-page.asp?e=408
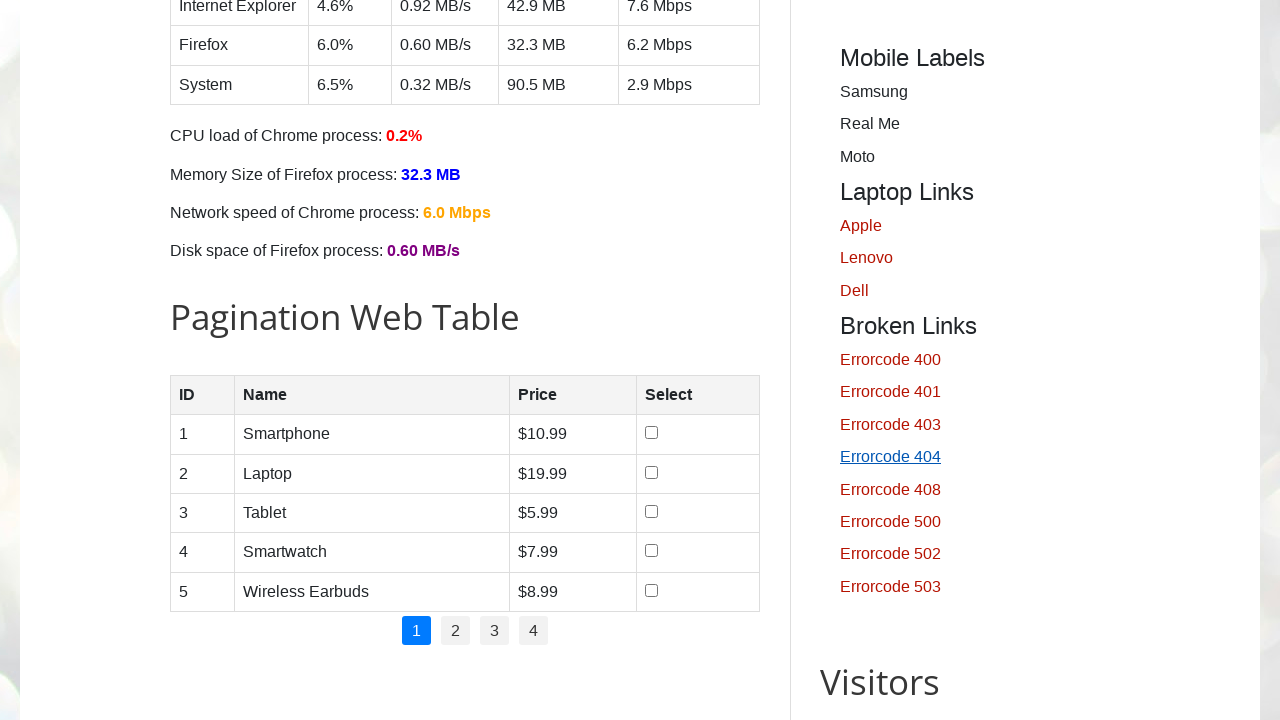

Clicked link 5 with href: http://www.deadlinkcity.com/error-page.asp?e=408 at (965, 490) on #broken-links a >> nth=4
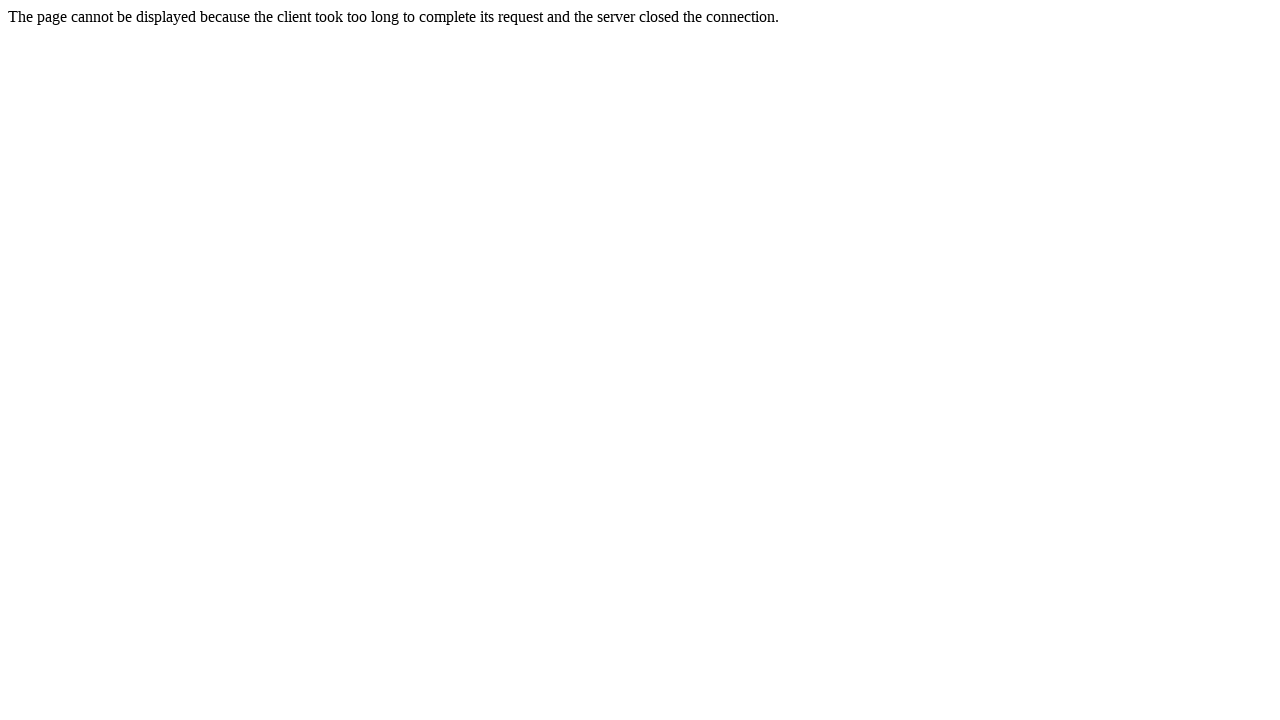

Navigated back from link 5
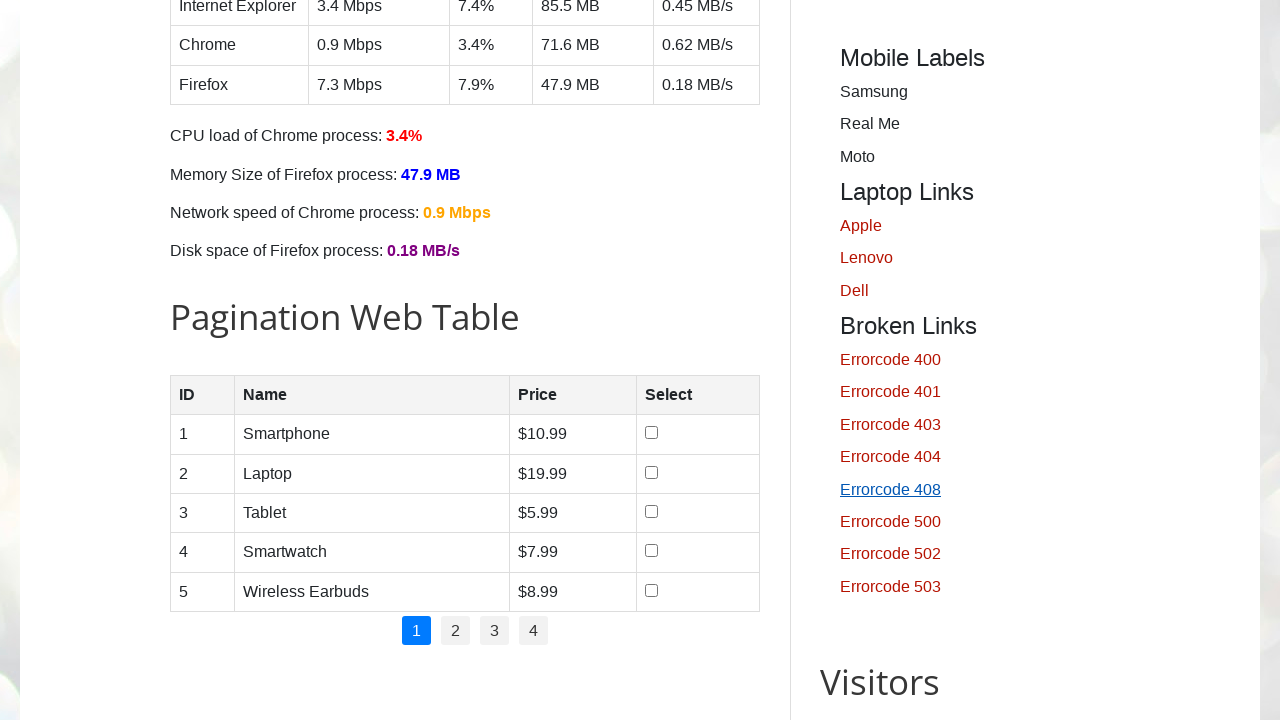

Waited for broken-links section to reload
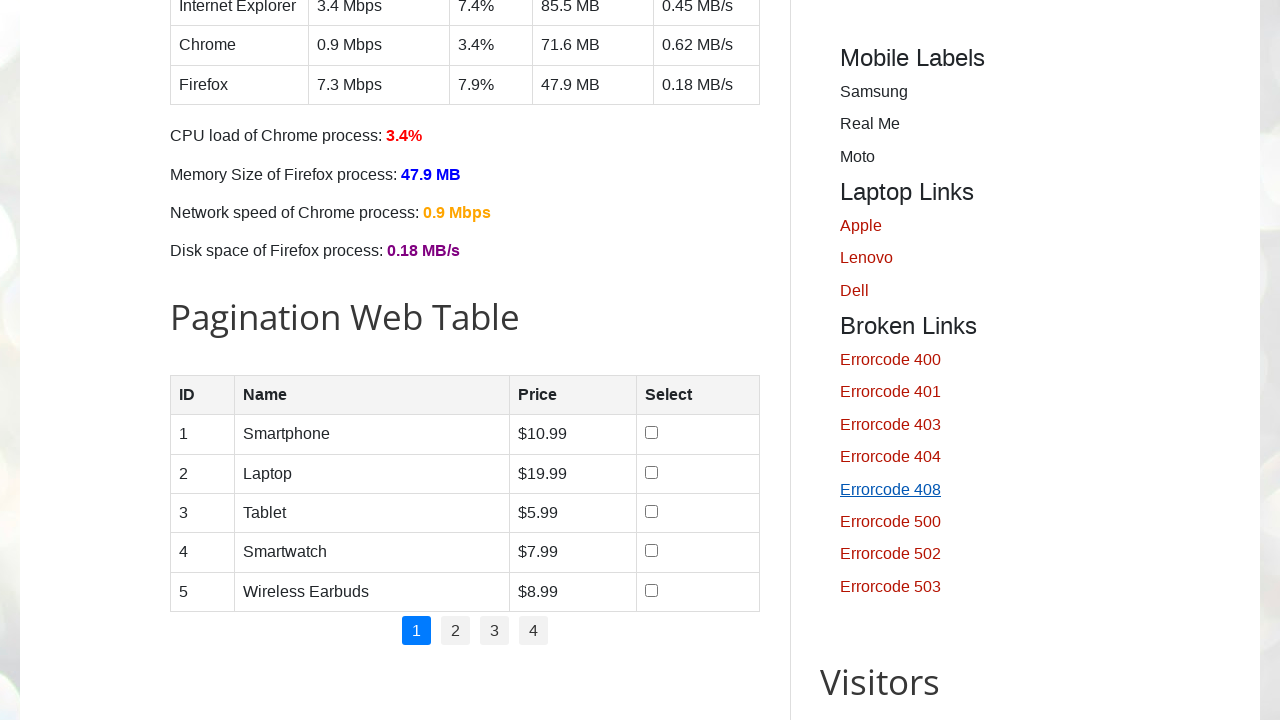

Re-queried all links in the broken-links section
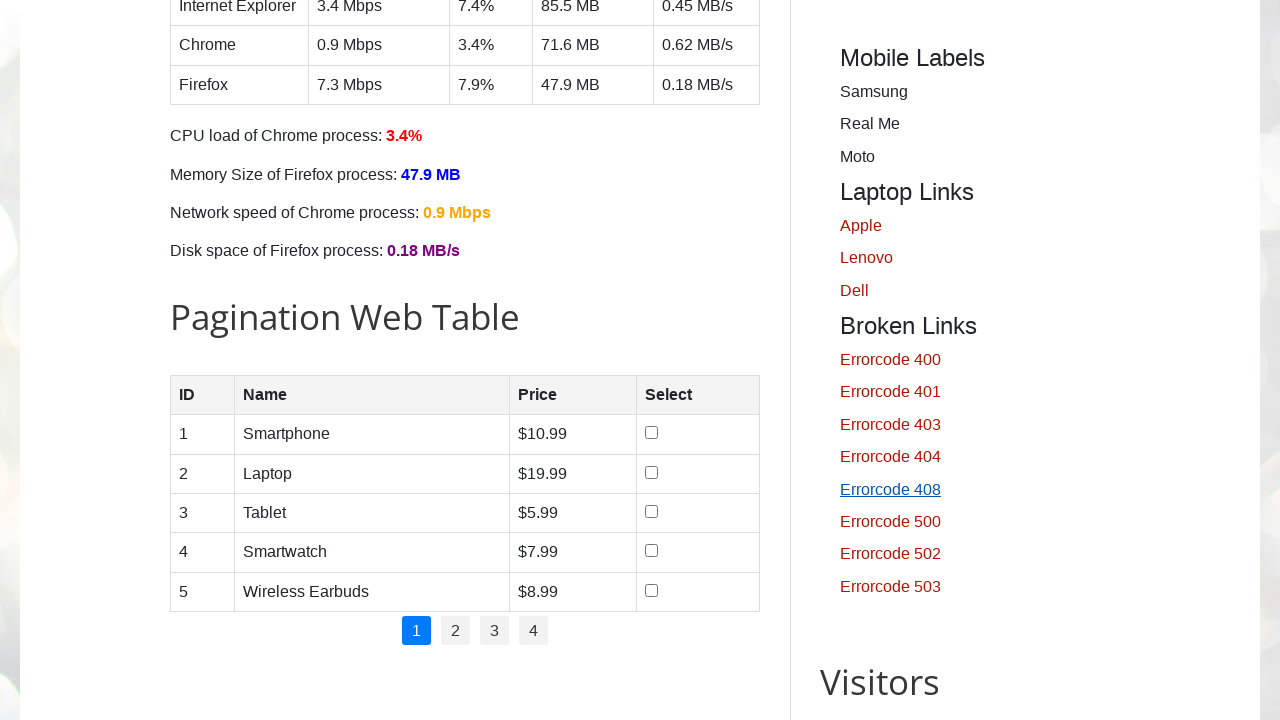

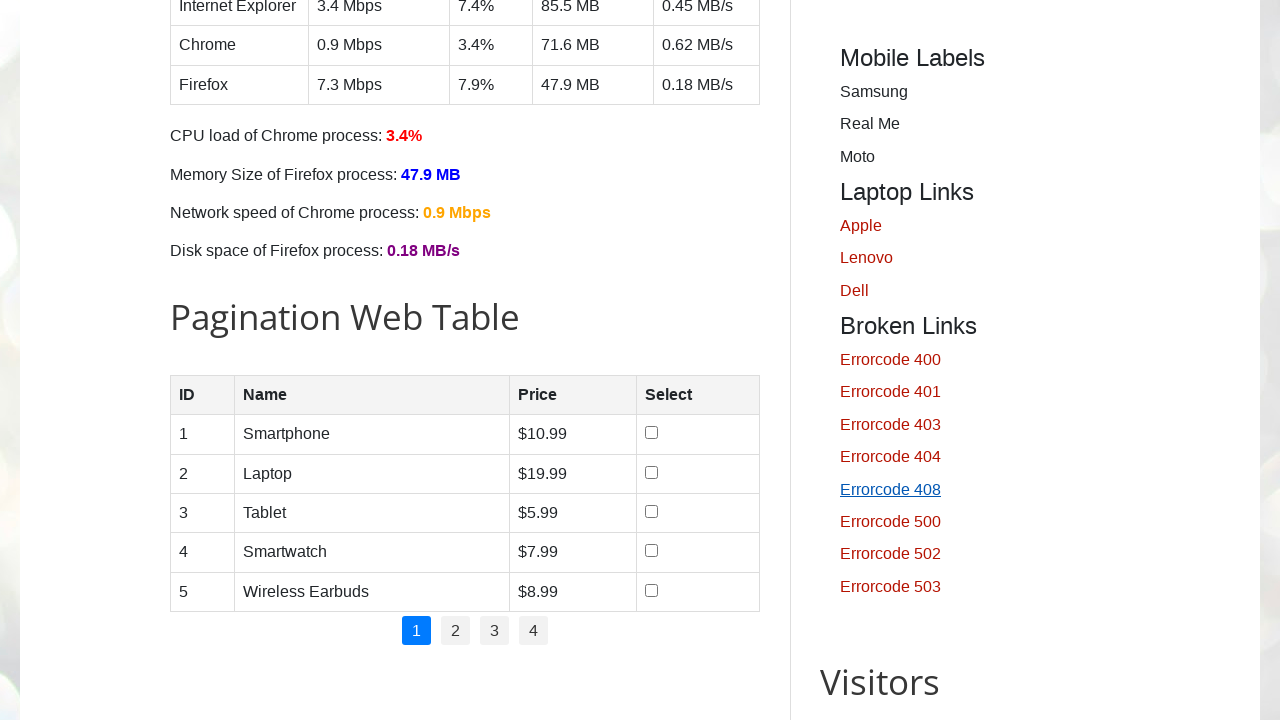